Tests accepting a JavaScript confirm alert

Starting URL: http://the-internet.herokuapp.com/javascript_alerts

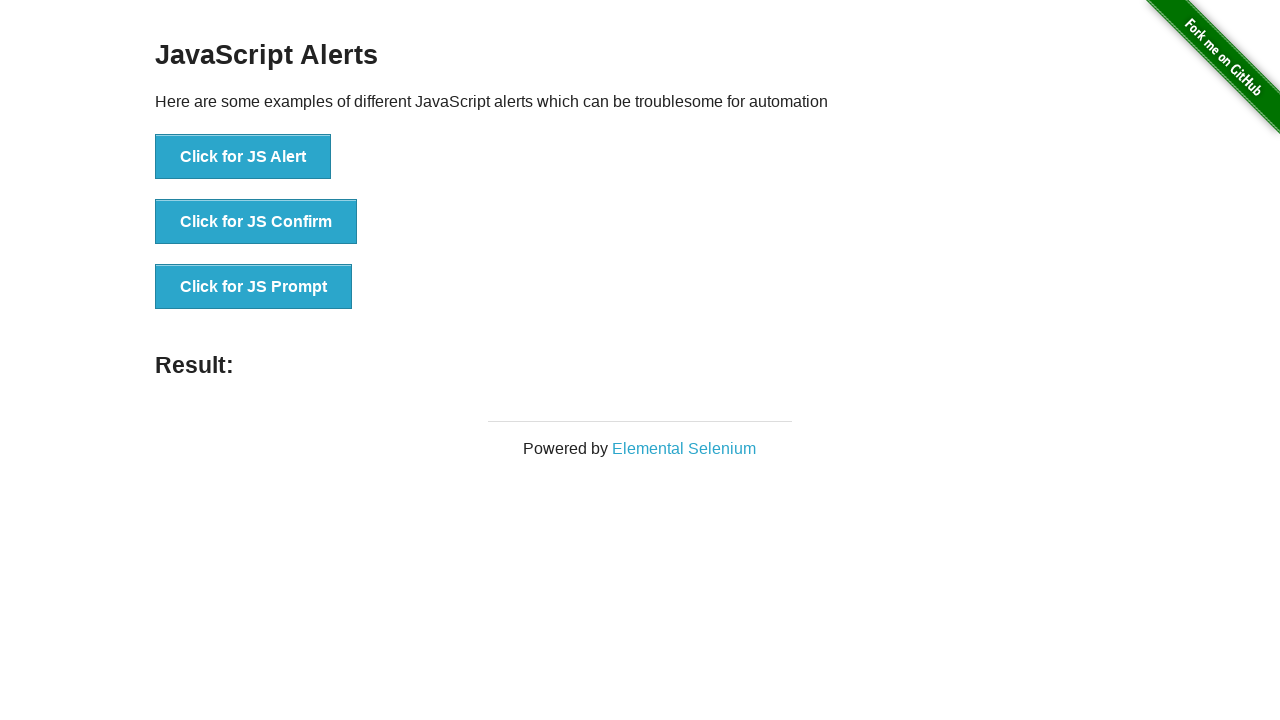

Set up dialog handler to automatically accept alerts
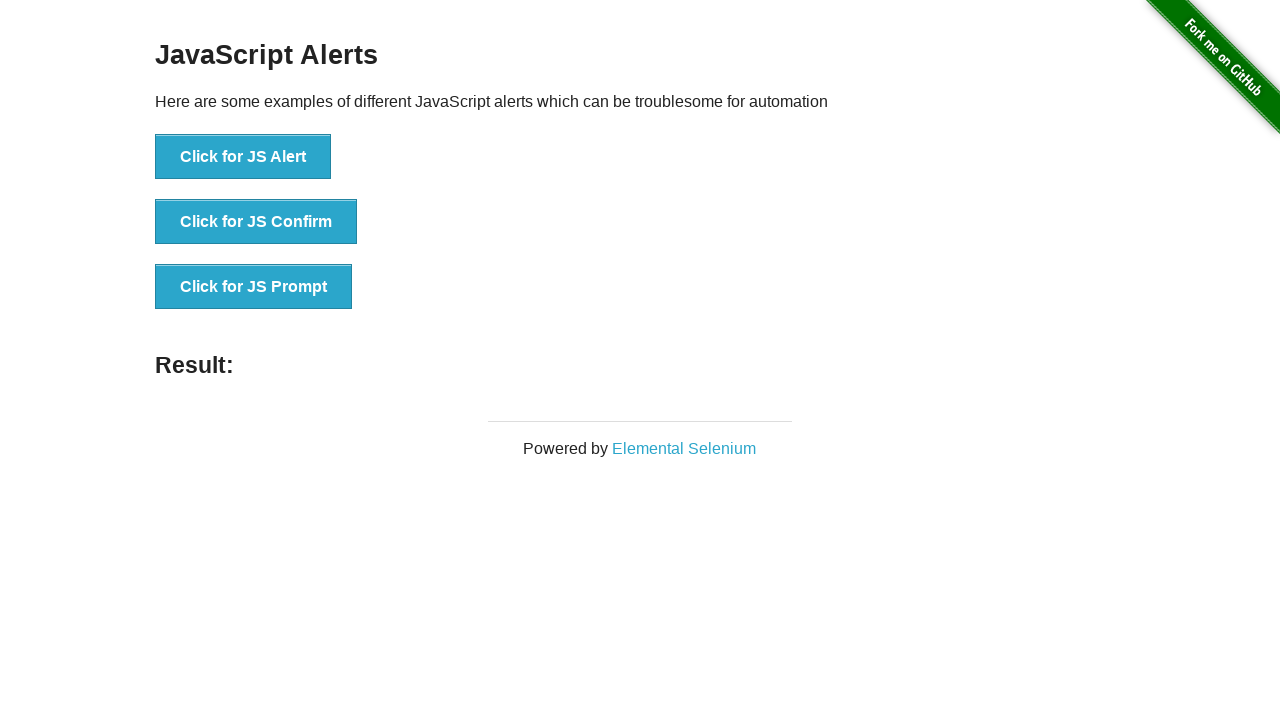

Clicked the JS Confirm button to trigger the alert at (256, 222) on xpath=//button[contains(text(),'Click for JS Confirm')]
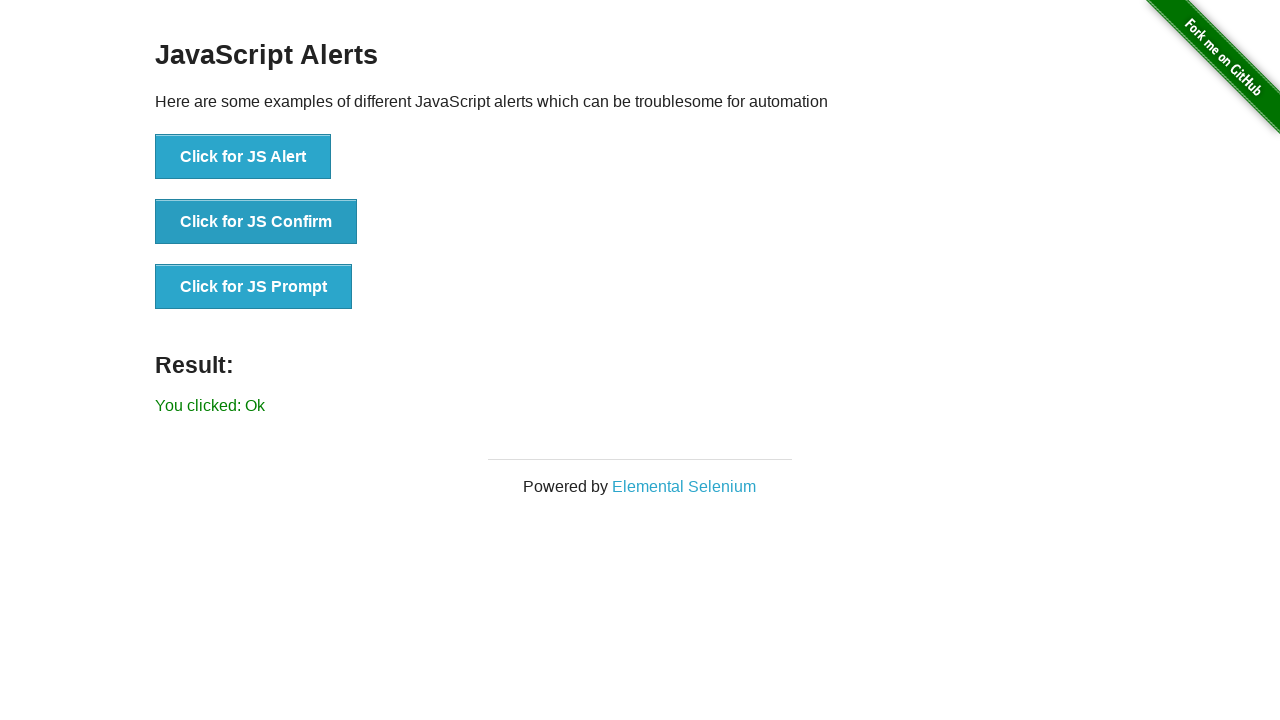

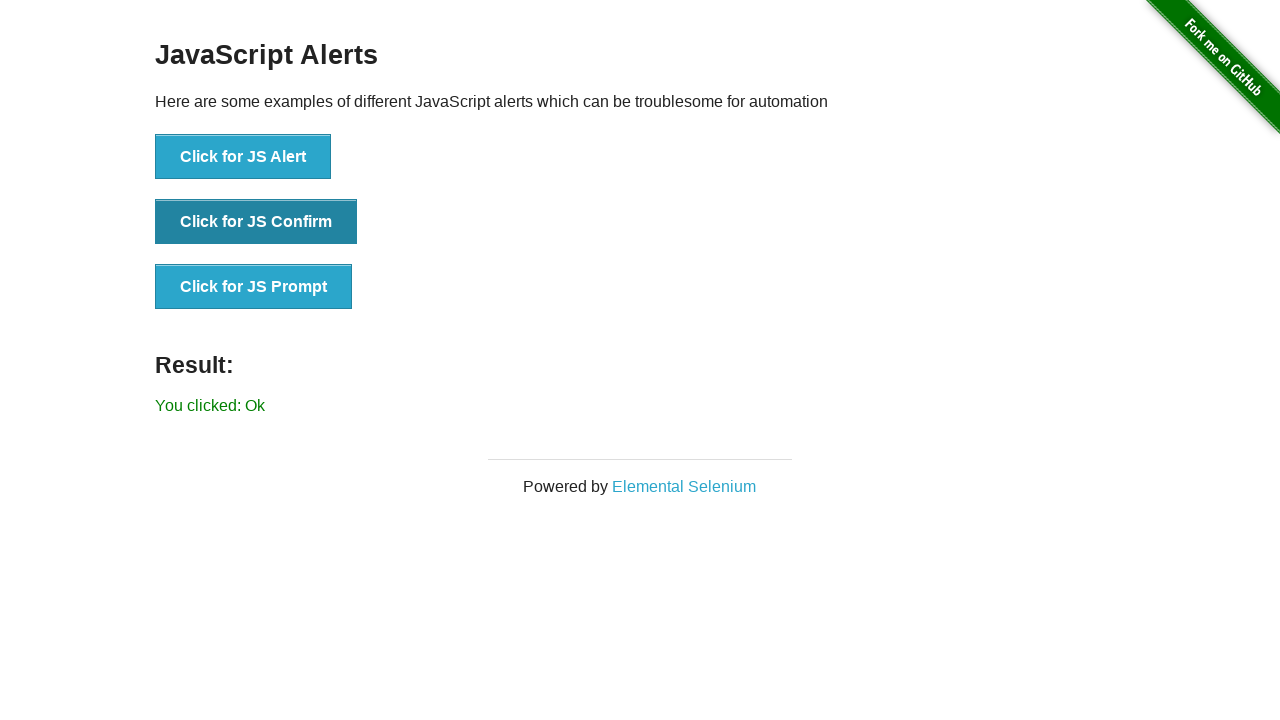